Tests right-click context menu functionality by performing a context click on a button element

Starting URL: https://swisnl.github.io/jQuery-contextMenu/demo.html

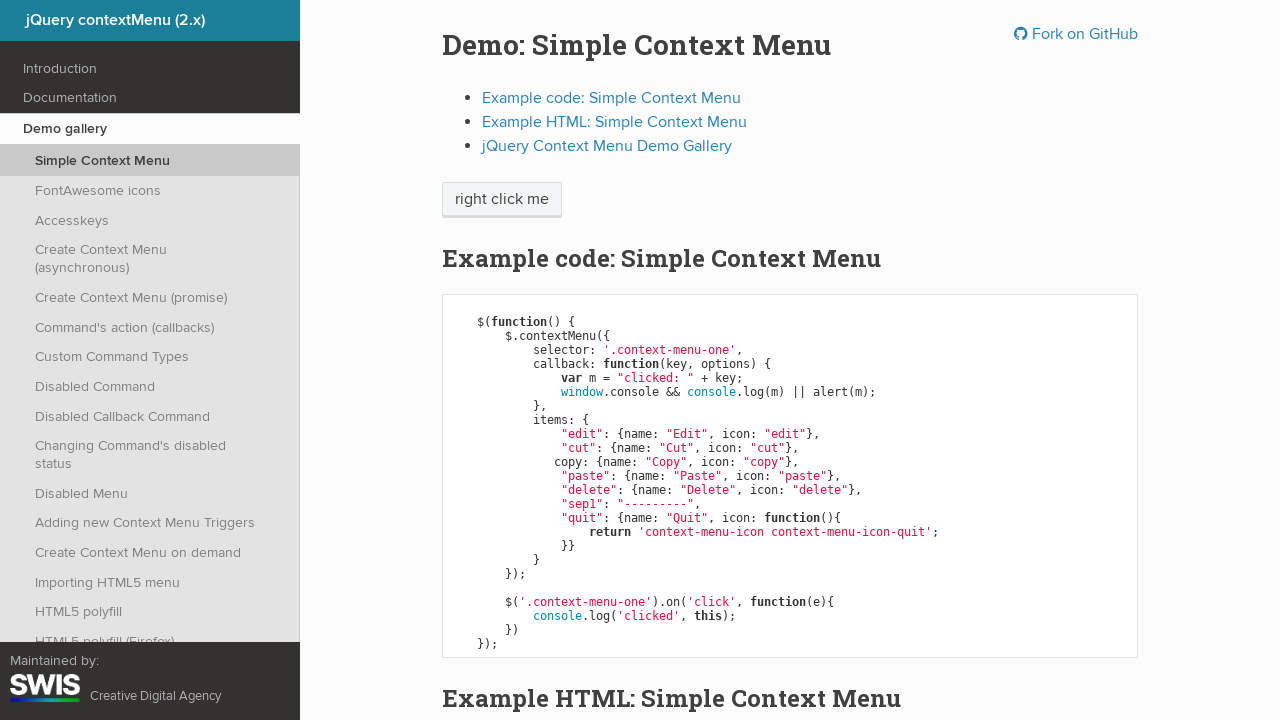

Located the context menu button element
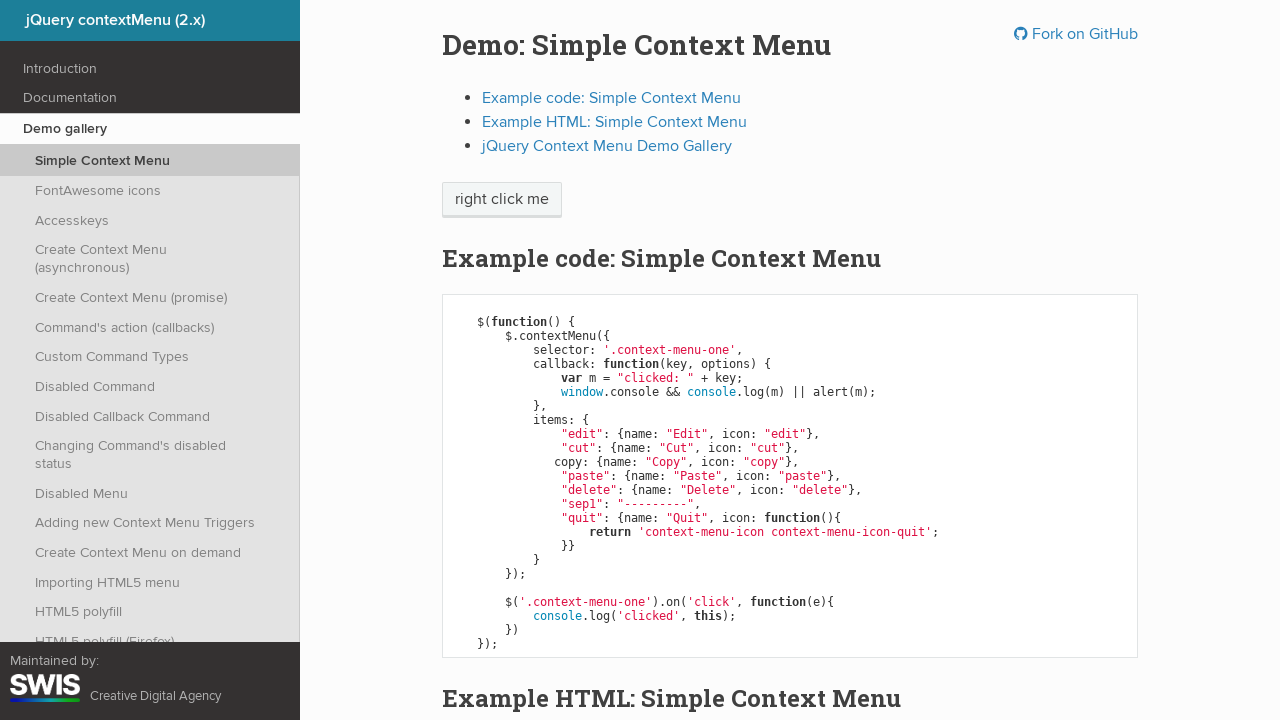

Performed right-click on the context menu button at (502, 200) on span.context-menu-one.btn.btn-neutral
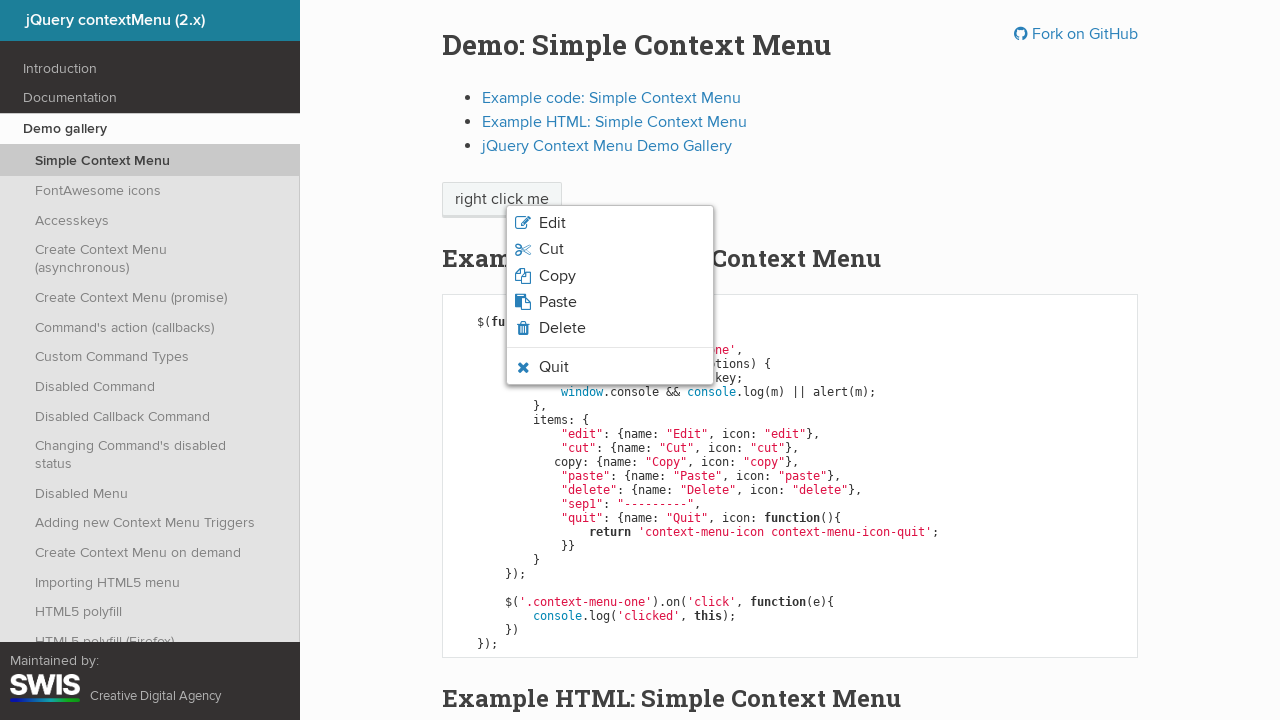

Waited for context menu to appear
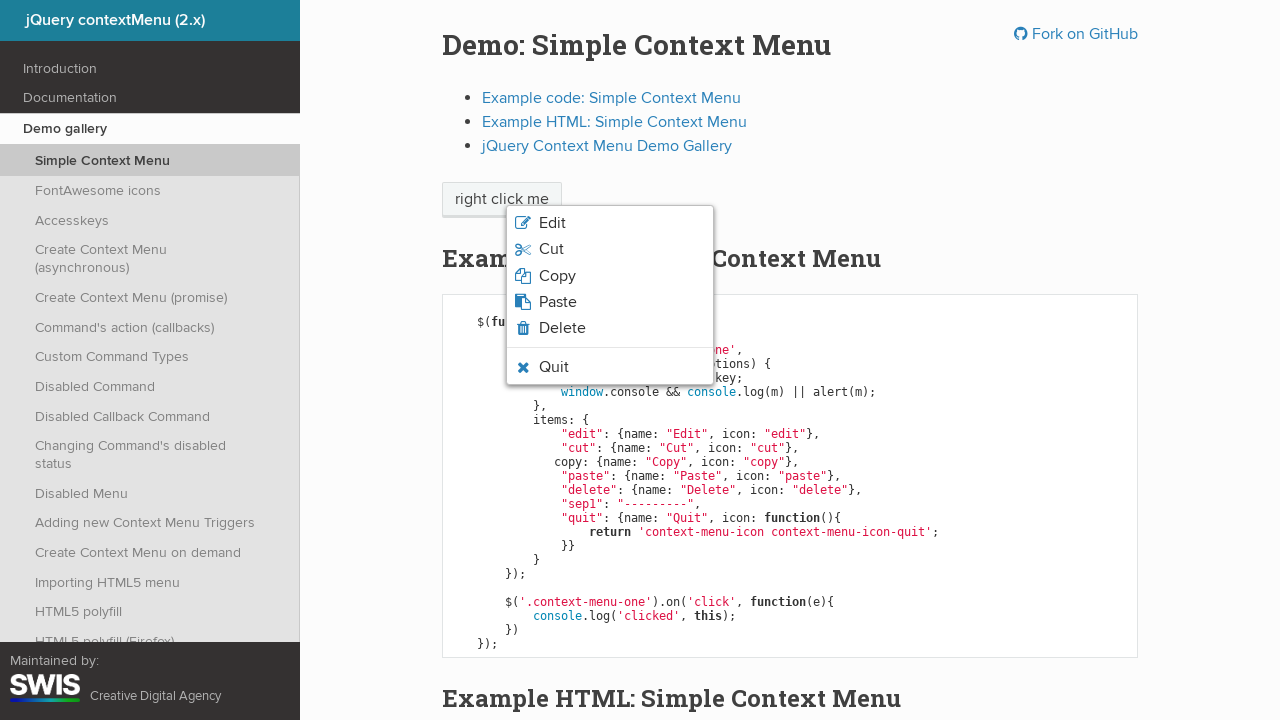

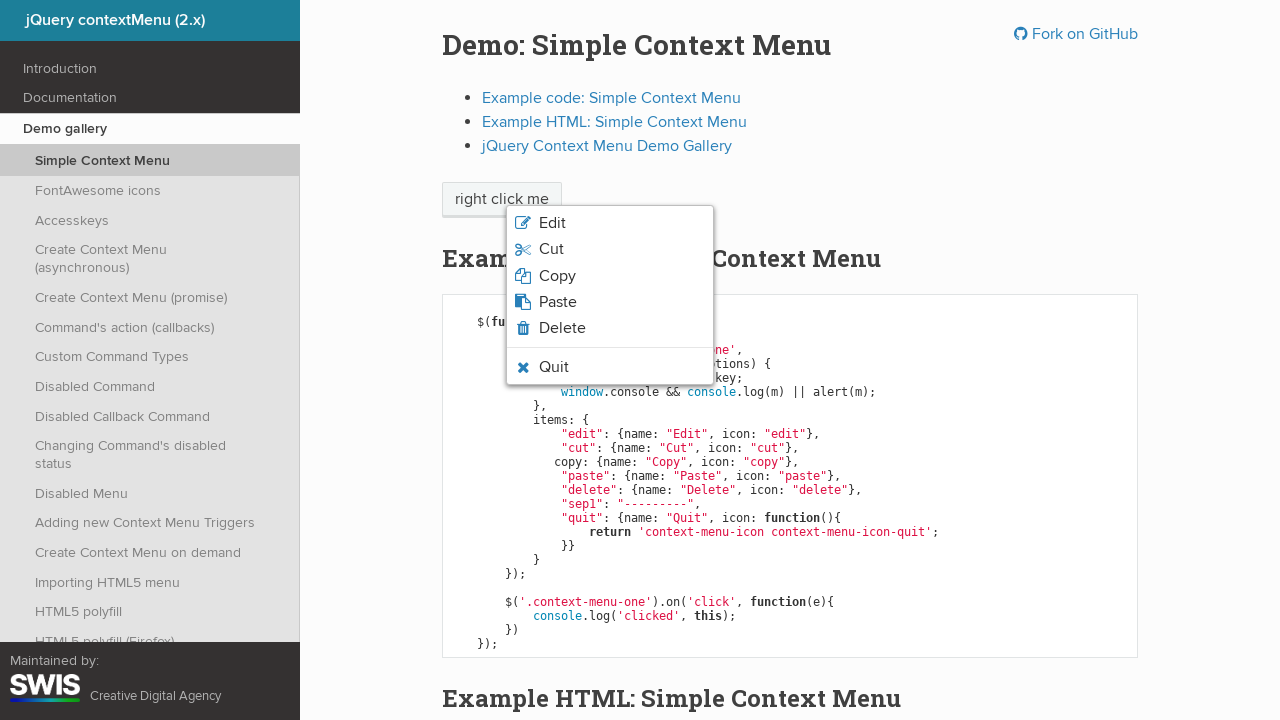